Tests JavaScript confirmation alert handling by clicking a button to trigger the alert, accepting it, and verifying the result message is displayed correctly.

Starting URL: http://the-internet.herokuapp.com/javascript_alerts

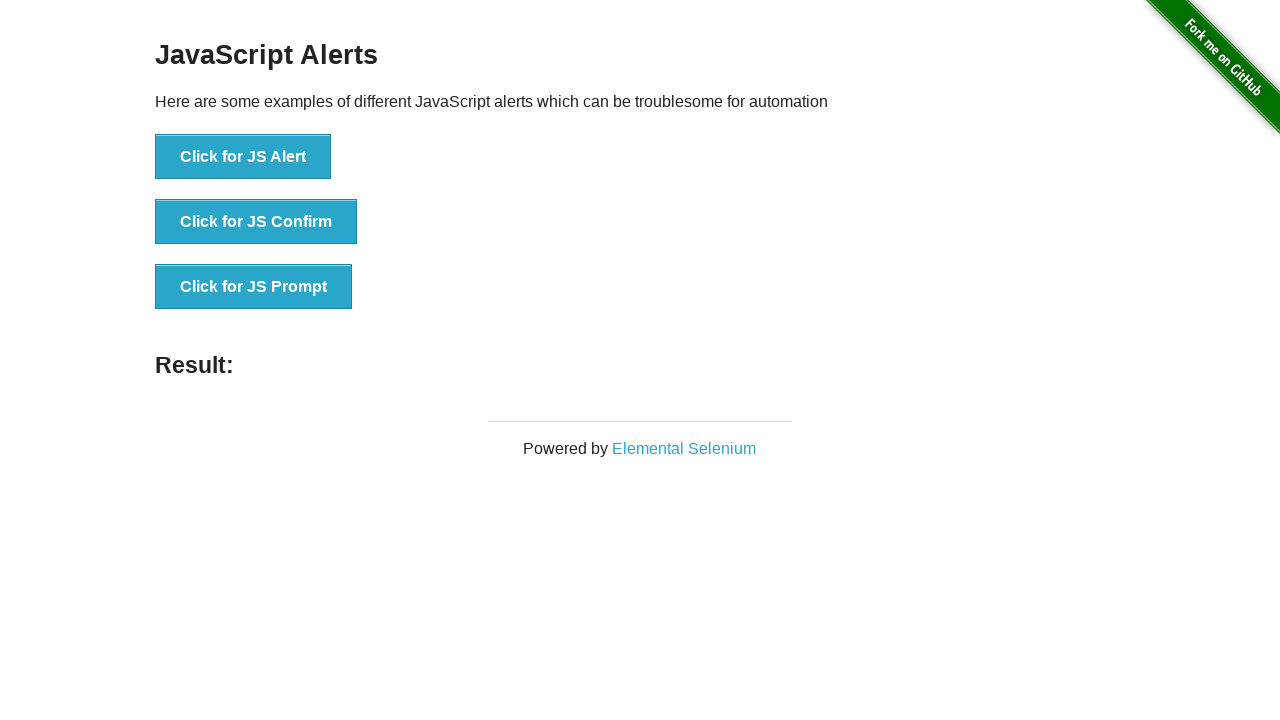

Set up dialog handler to accept confirmation alerts
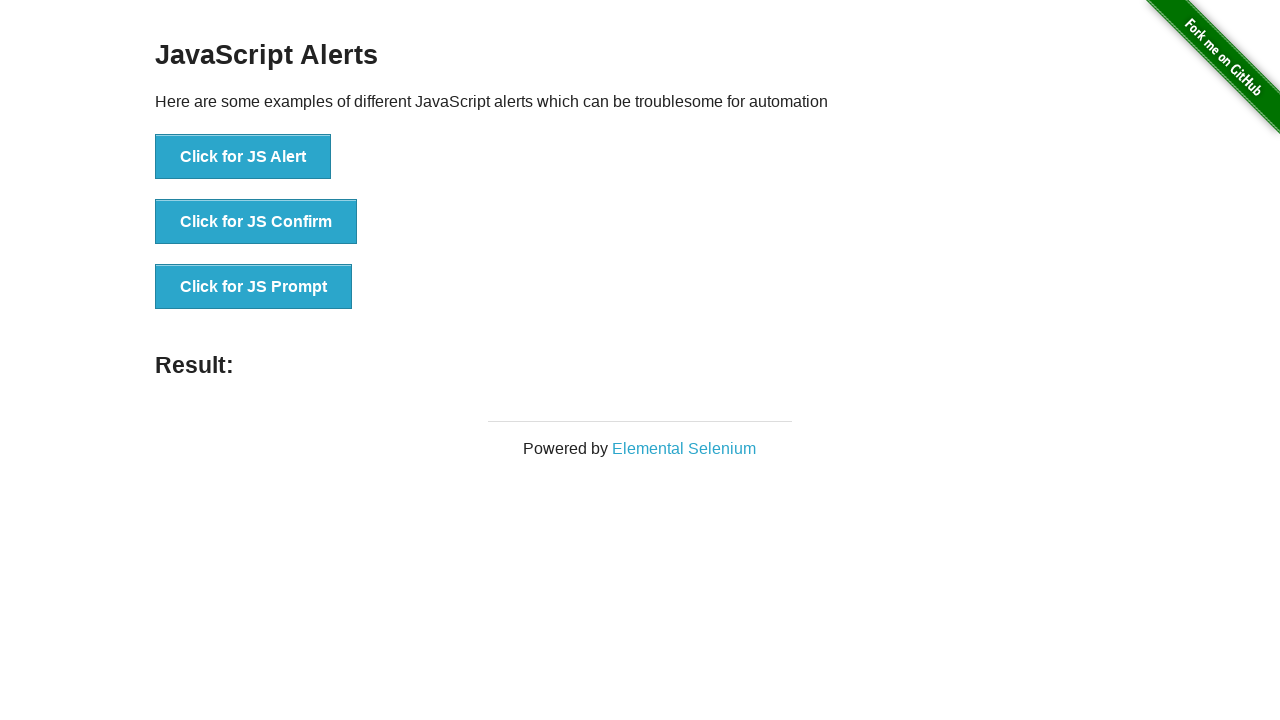

Clicked the second button to trigger JavaScript confirmation alert at (256, 222) on button >> nth=1
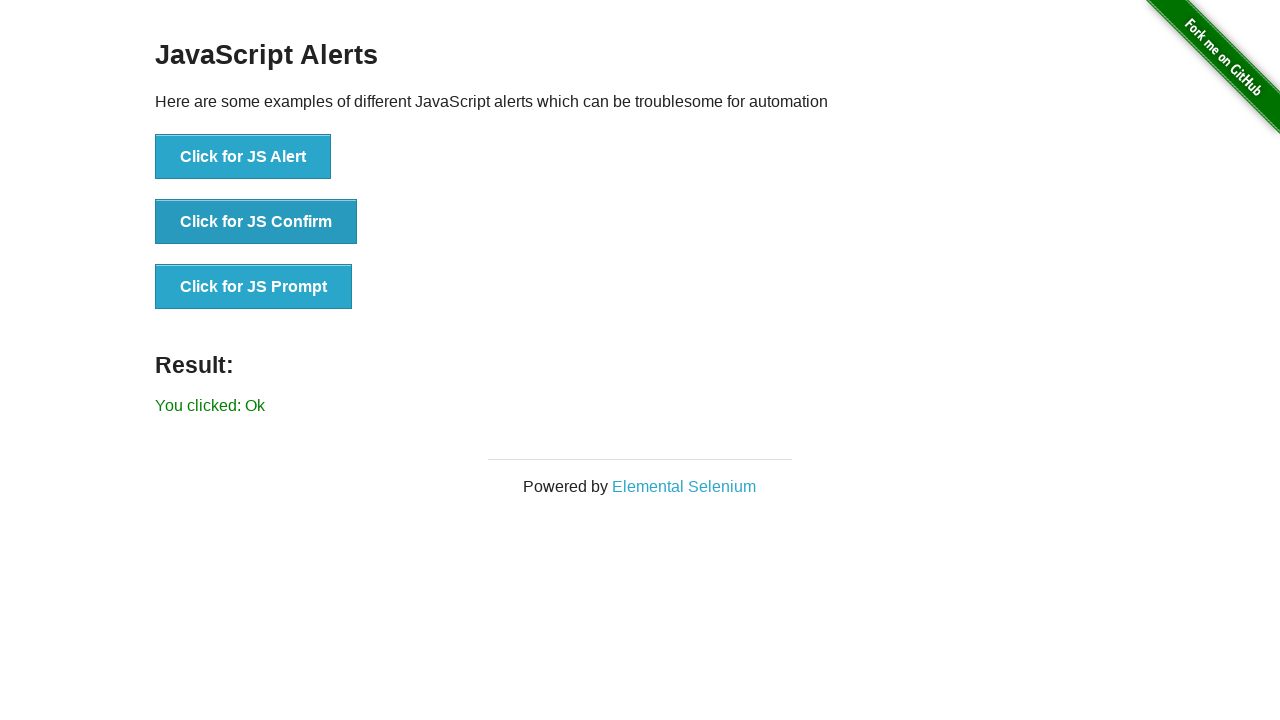

Result message element loaded
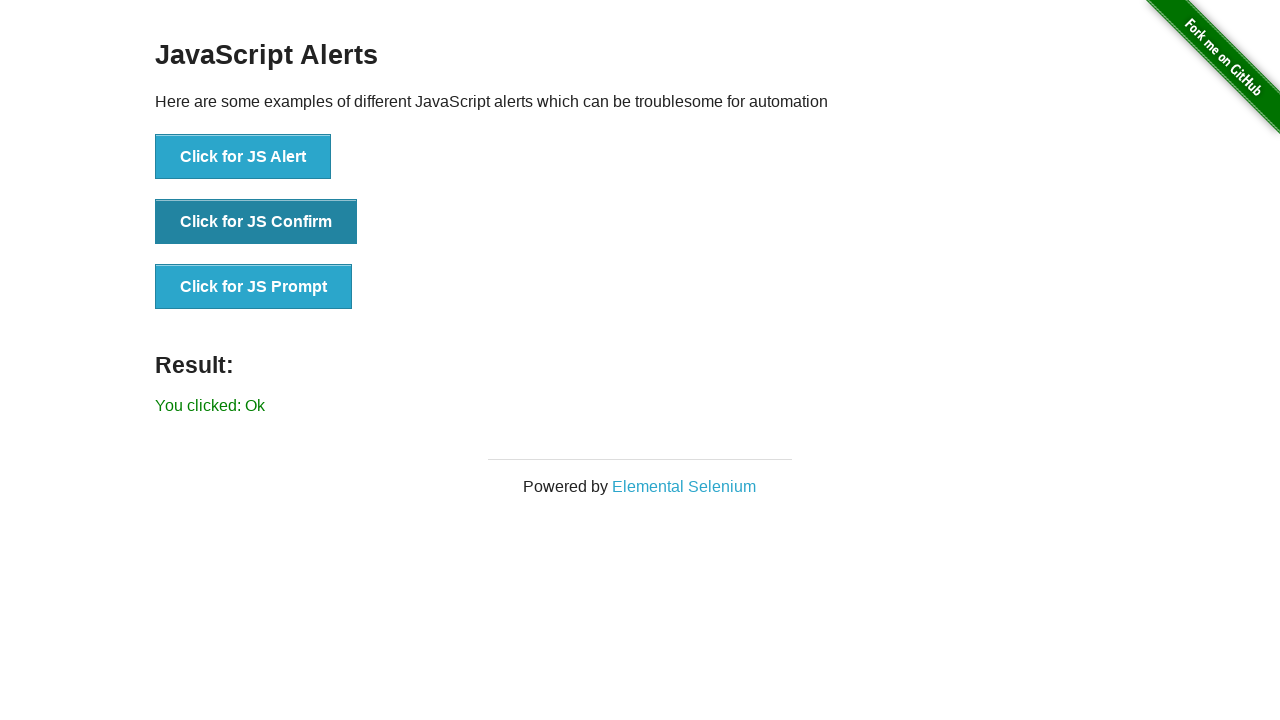

Retrieved result text: 'You clicked: Ok'
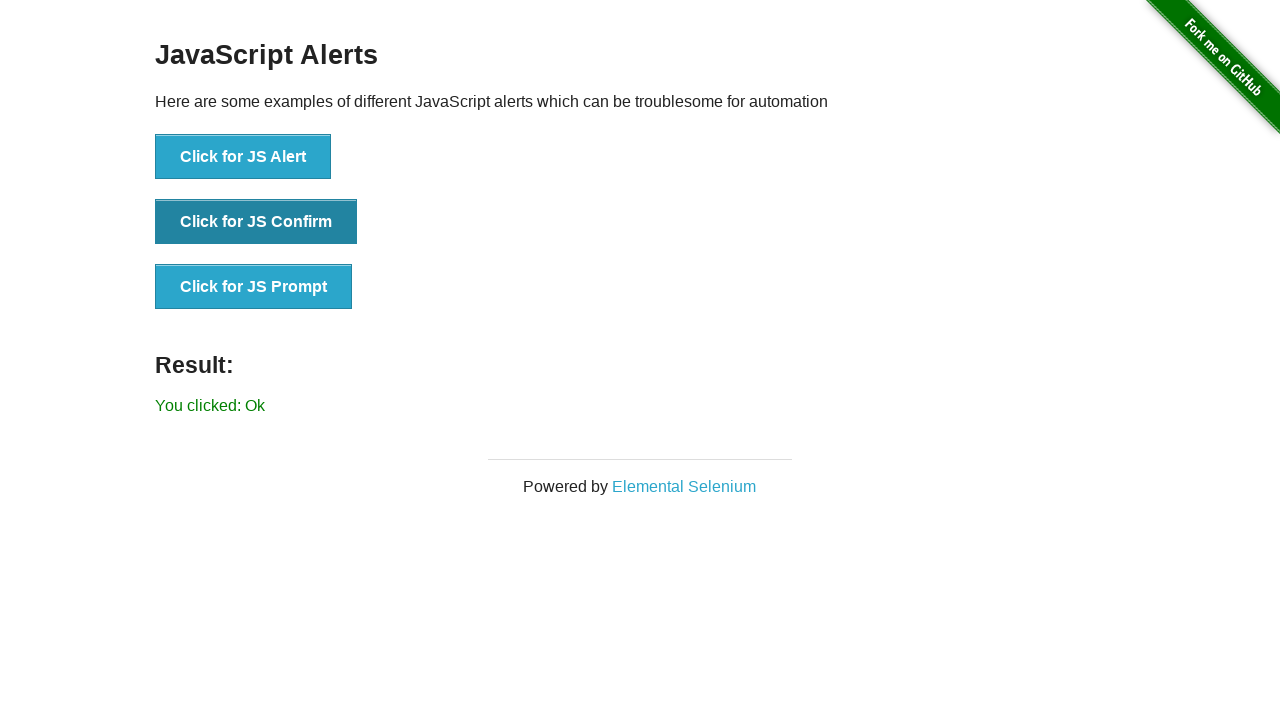

Verified result message displays 'You clicked: Ok'
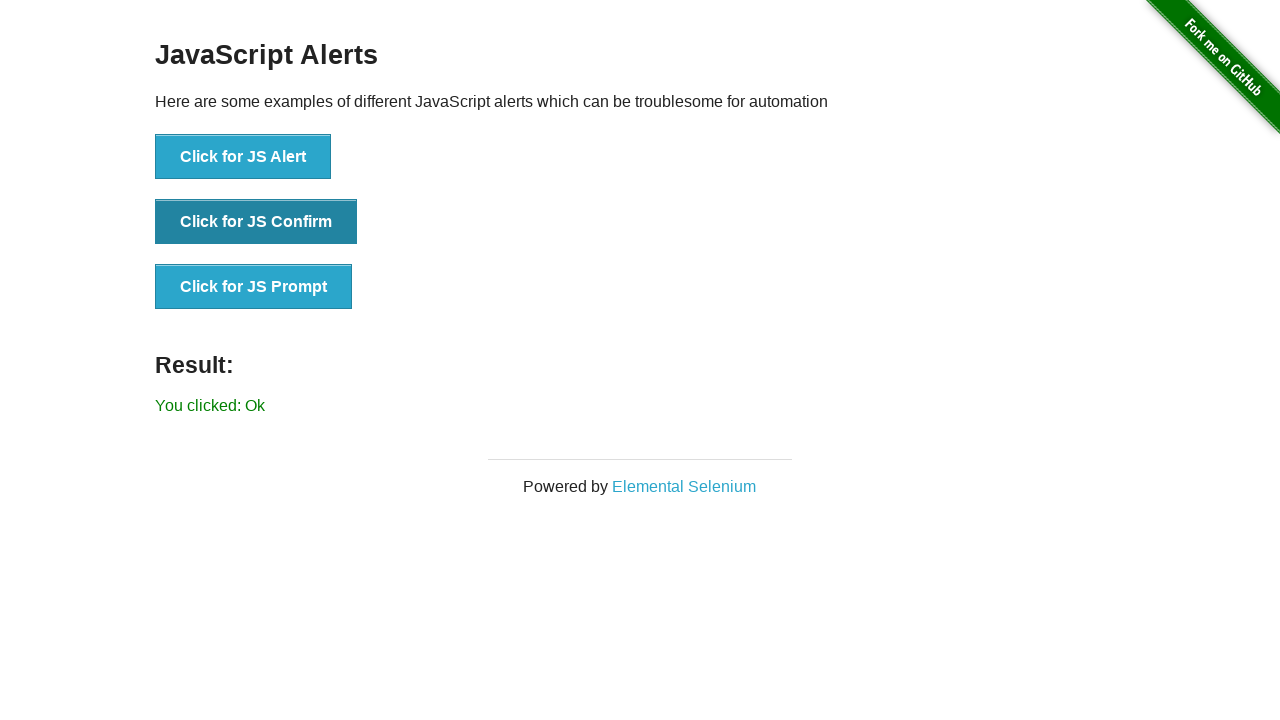

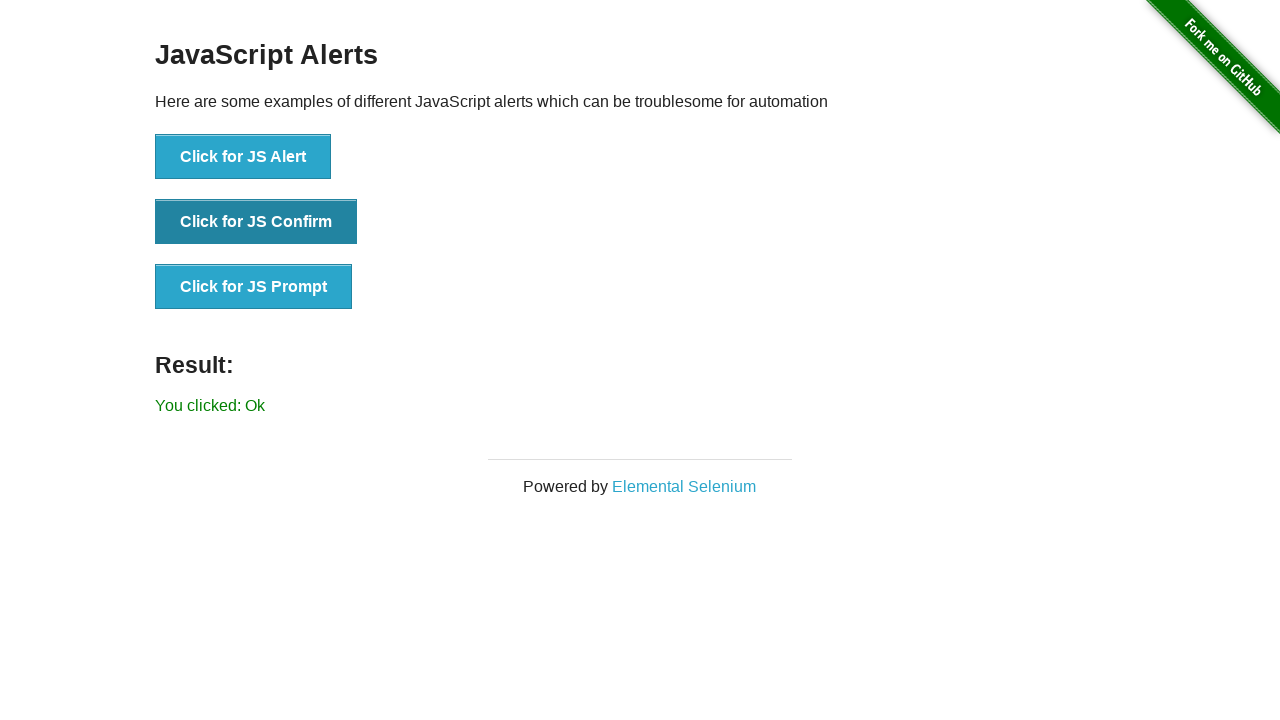